Tests AJAX functionality by clicking a button that triggers asynchronous content loading, then waits for and verifies that both immediate and delayed text elements appear on the page.

Starting URL: https://v1.training-support.net/selenium/ajax

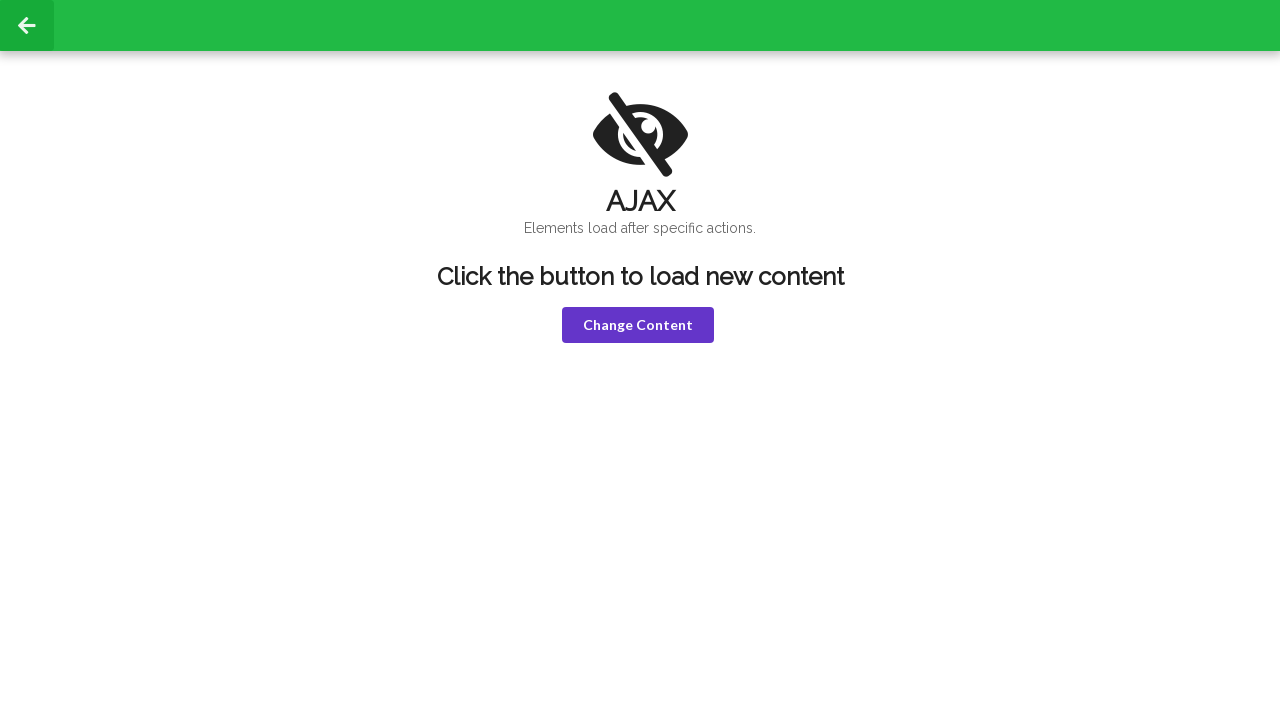

Clicked the violet button to trigger AJAX content loading at (638, 325) on button.violet
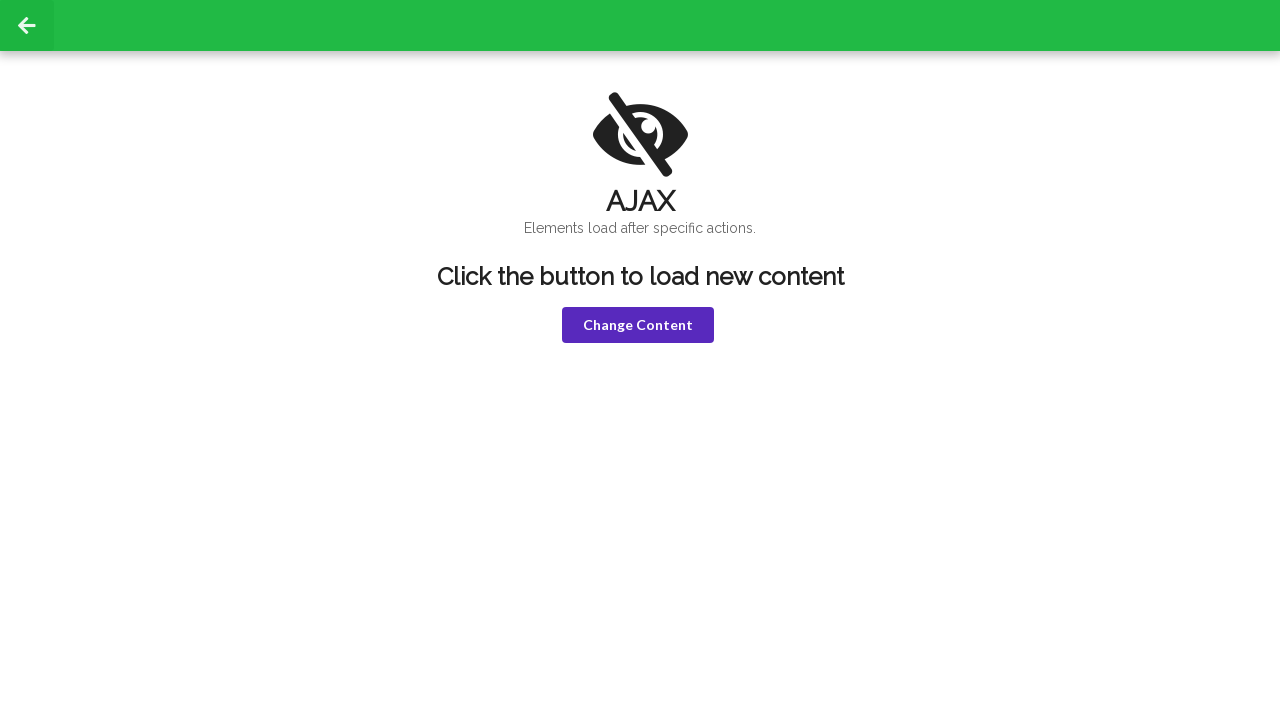

Waited for h1 element to become visible
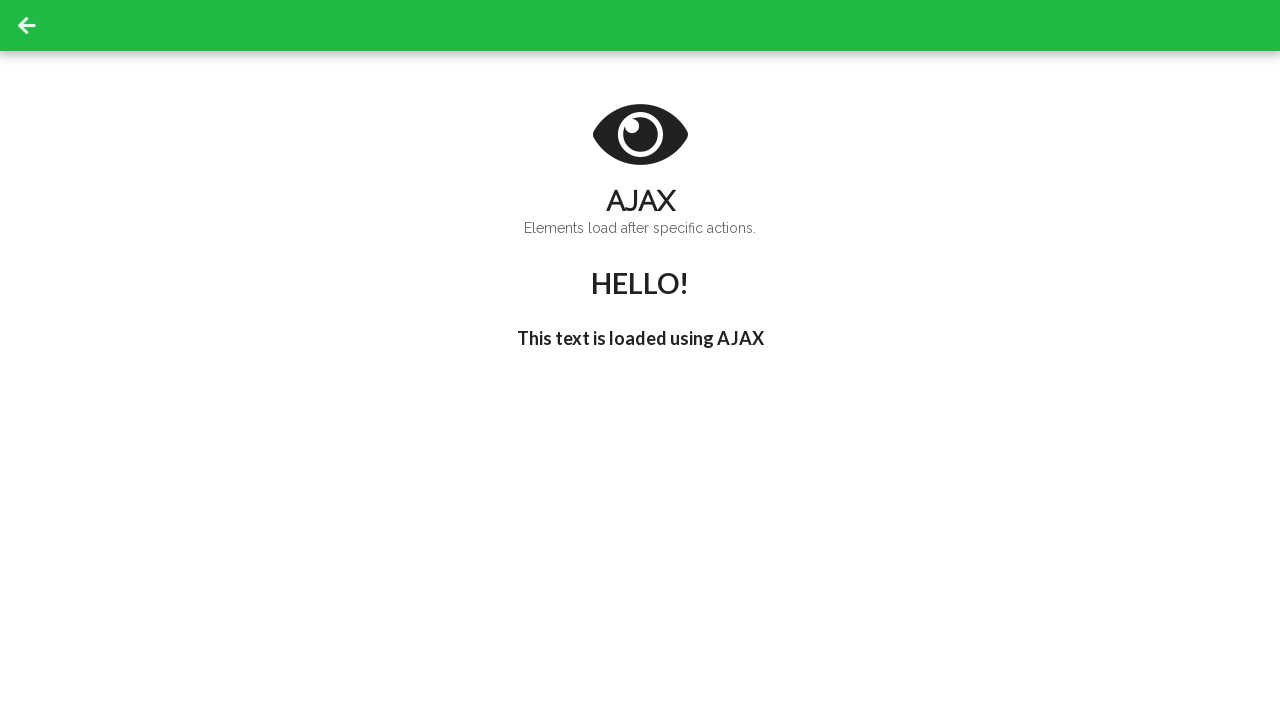

Retrieved h1 text content: HELLO!
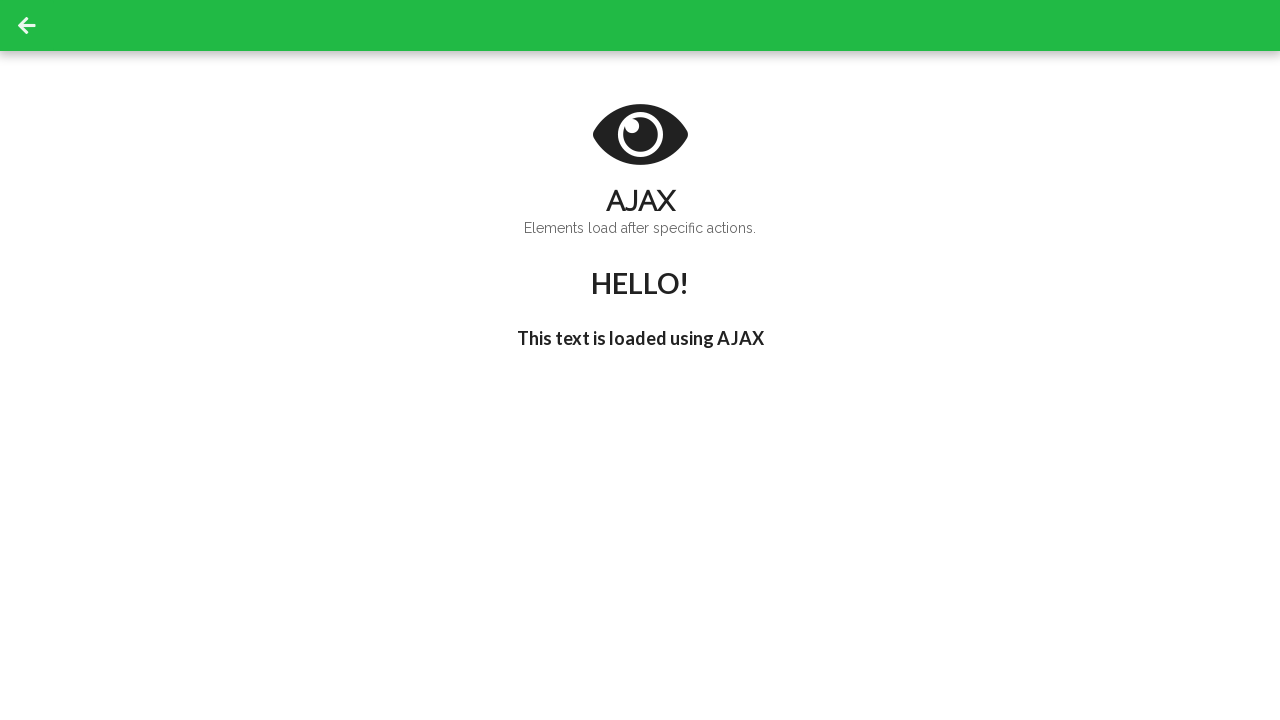

Waited for h3 element to become visible
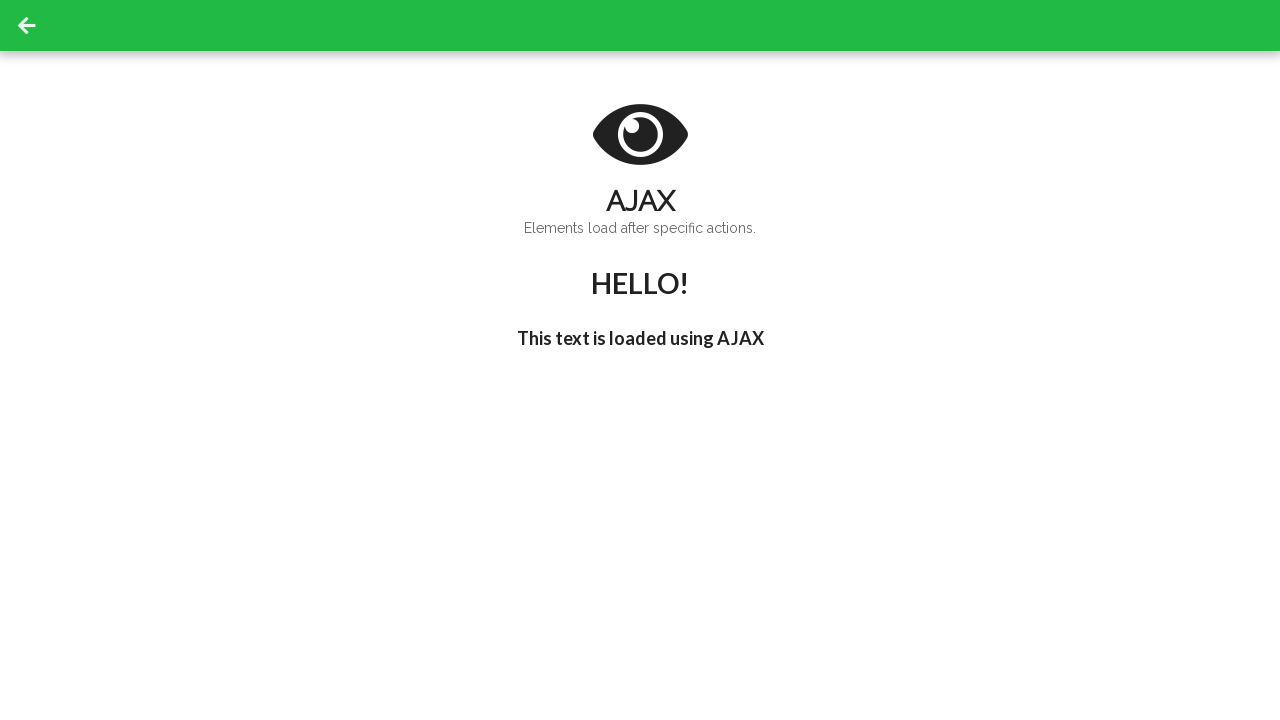

Waited for delayed h3 text to contain "I'm late!"
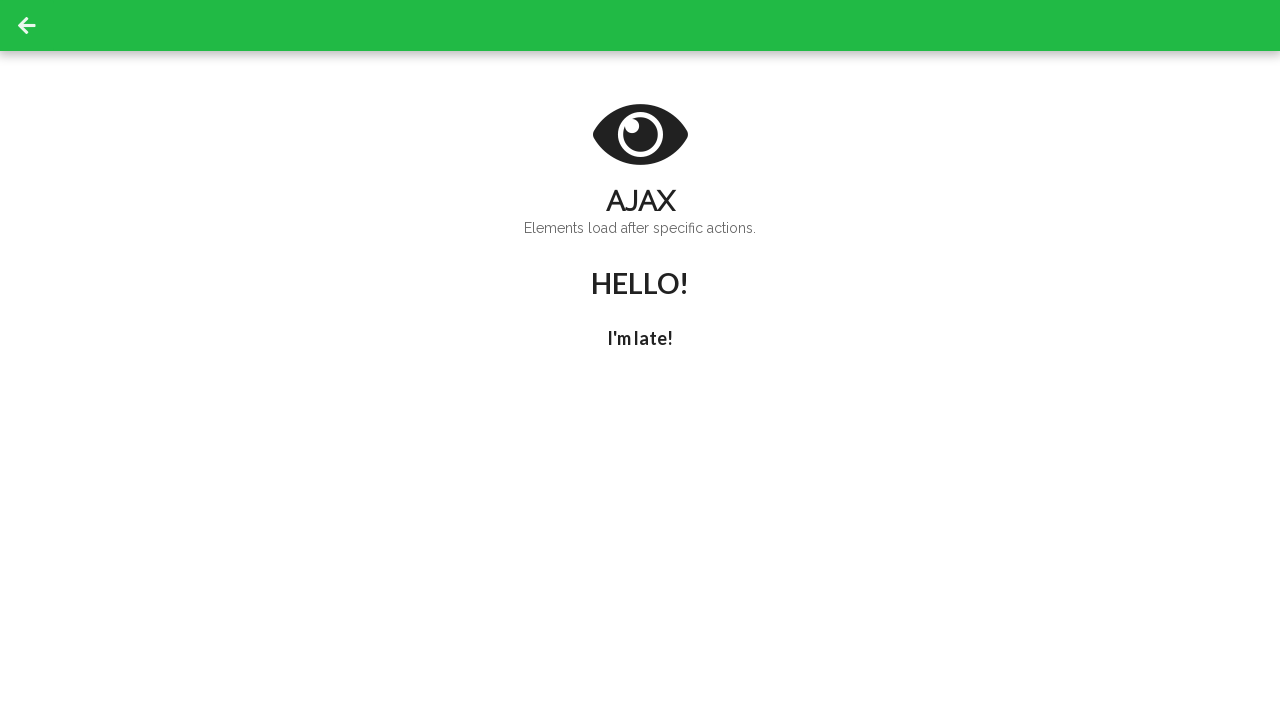

Retrieved h3 text content: I'm late!
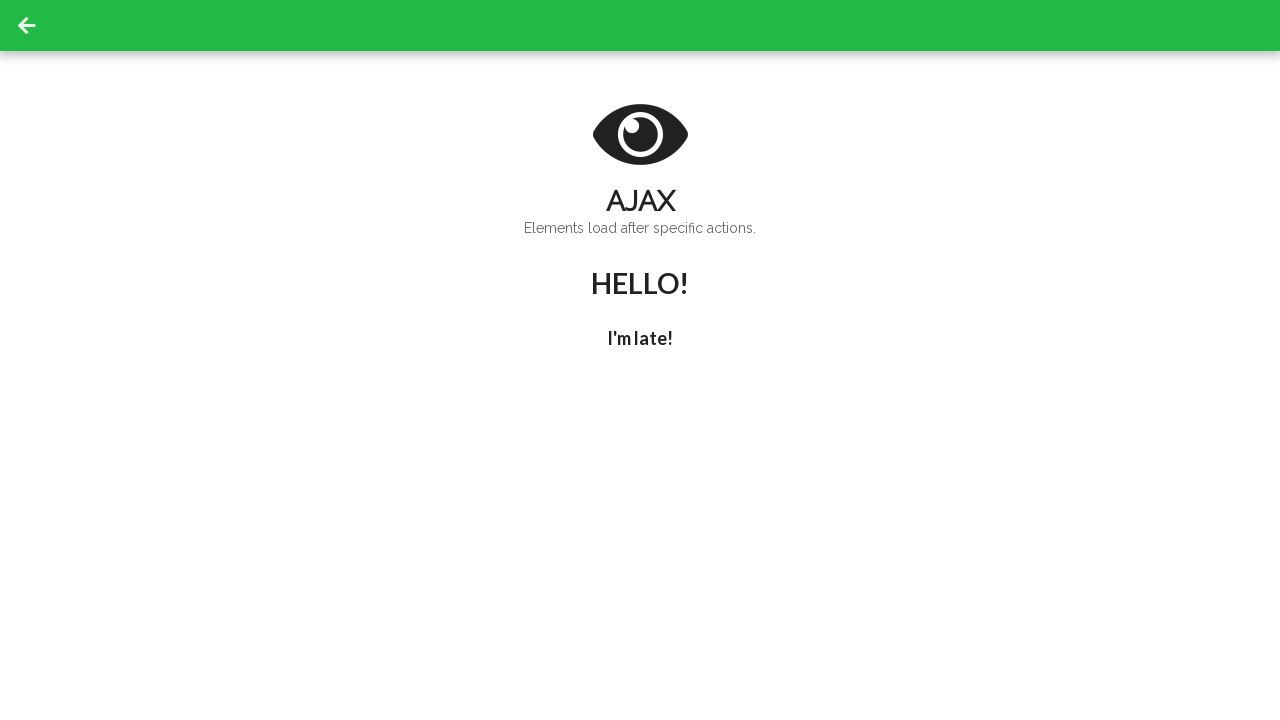

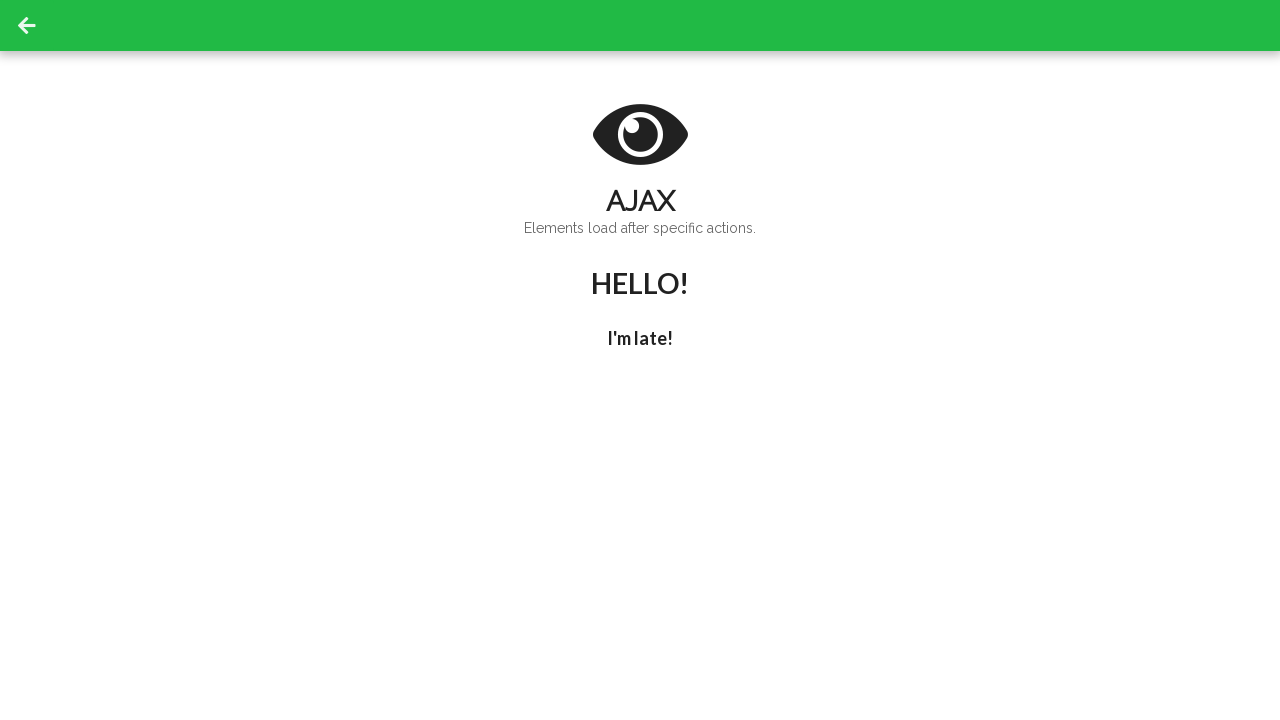